Simple test that navigates to the NDTV news website homepage and verifies the page loads

Starting URL: http://www.ndtv.com

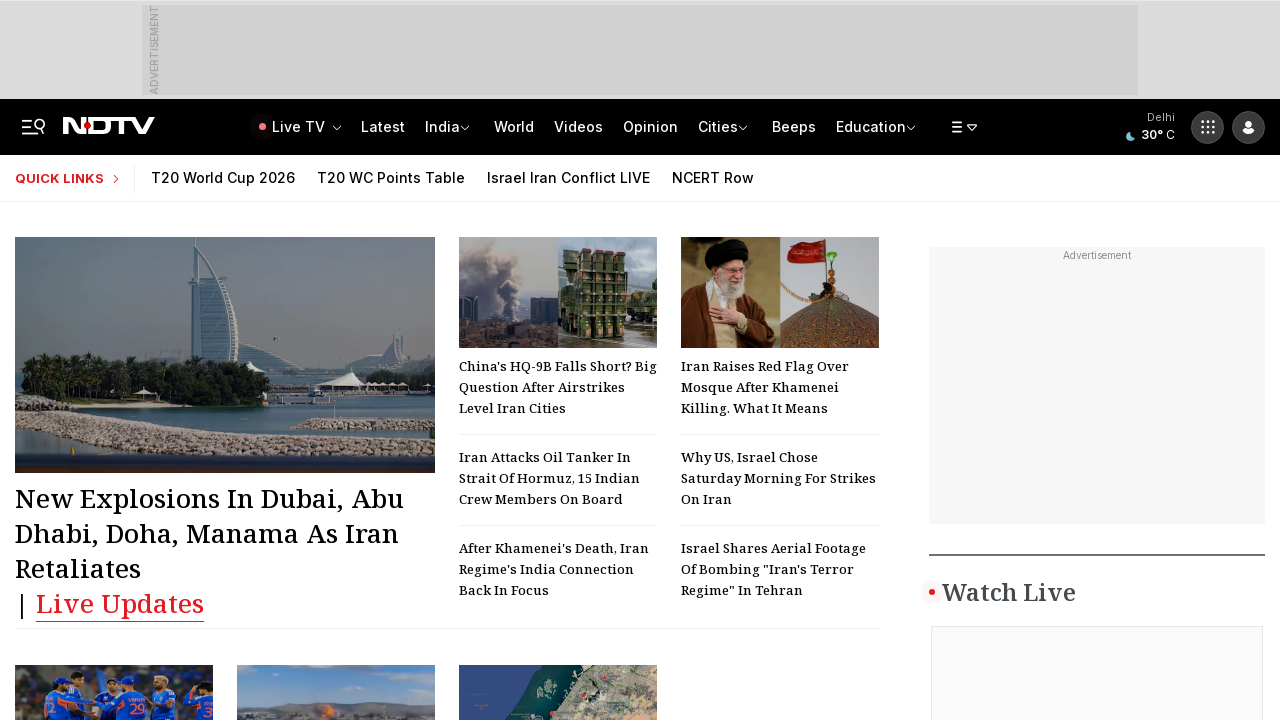

Waited for NDTV homepage to reach domcontentloaded state
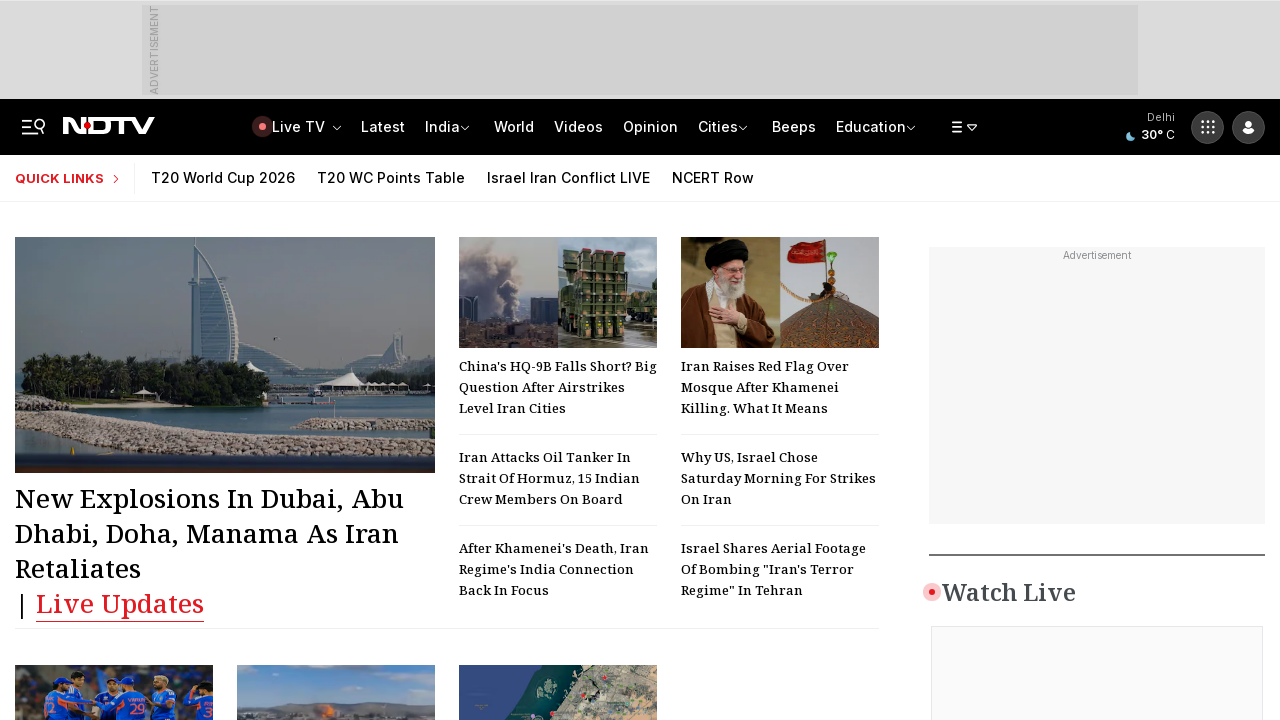

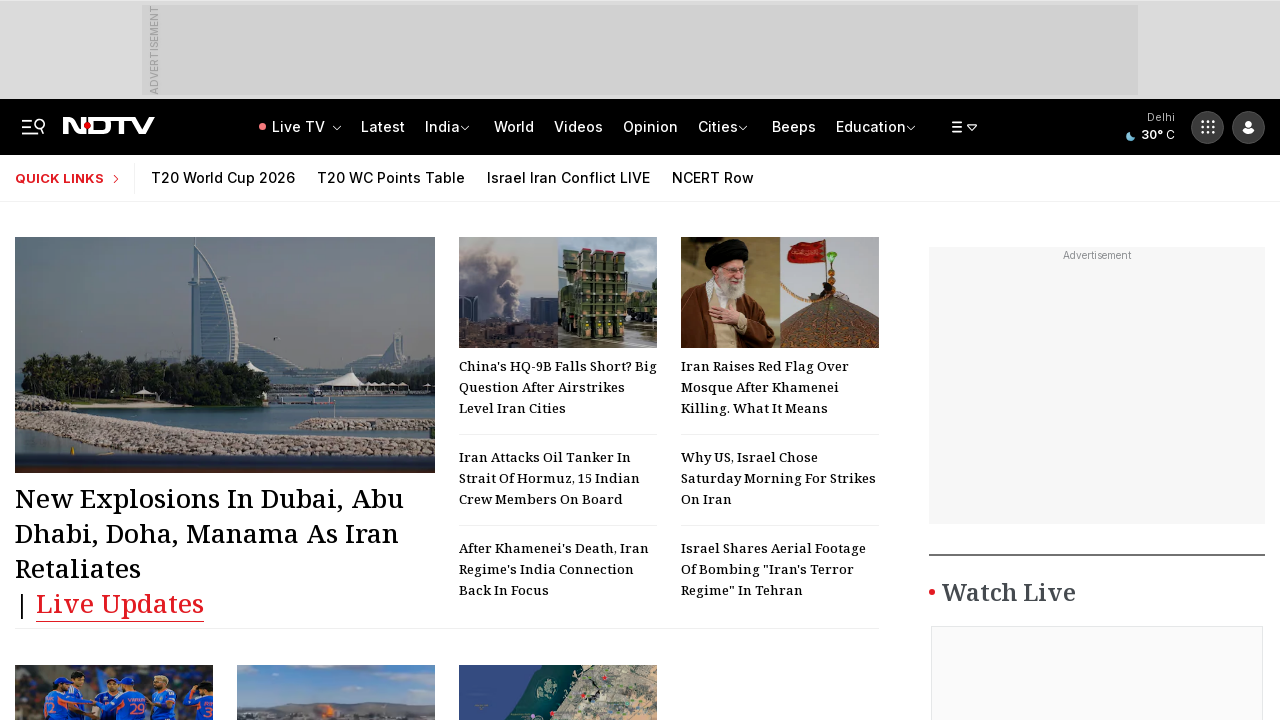